Tests that edits are saved when the input loses focus (blur event).

Starting URL: https://demo.playwright.dev/todomvc

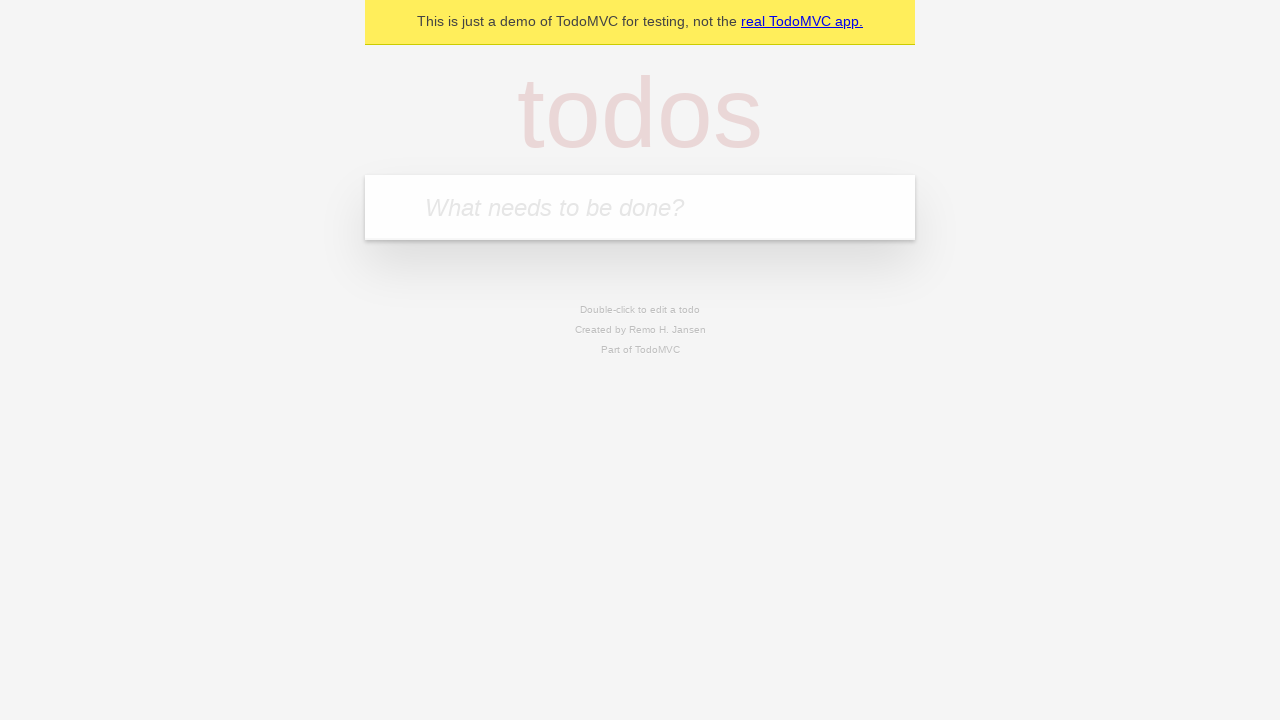

Filled new todo input with 'buy some cheese' on .new-todo
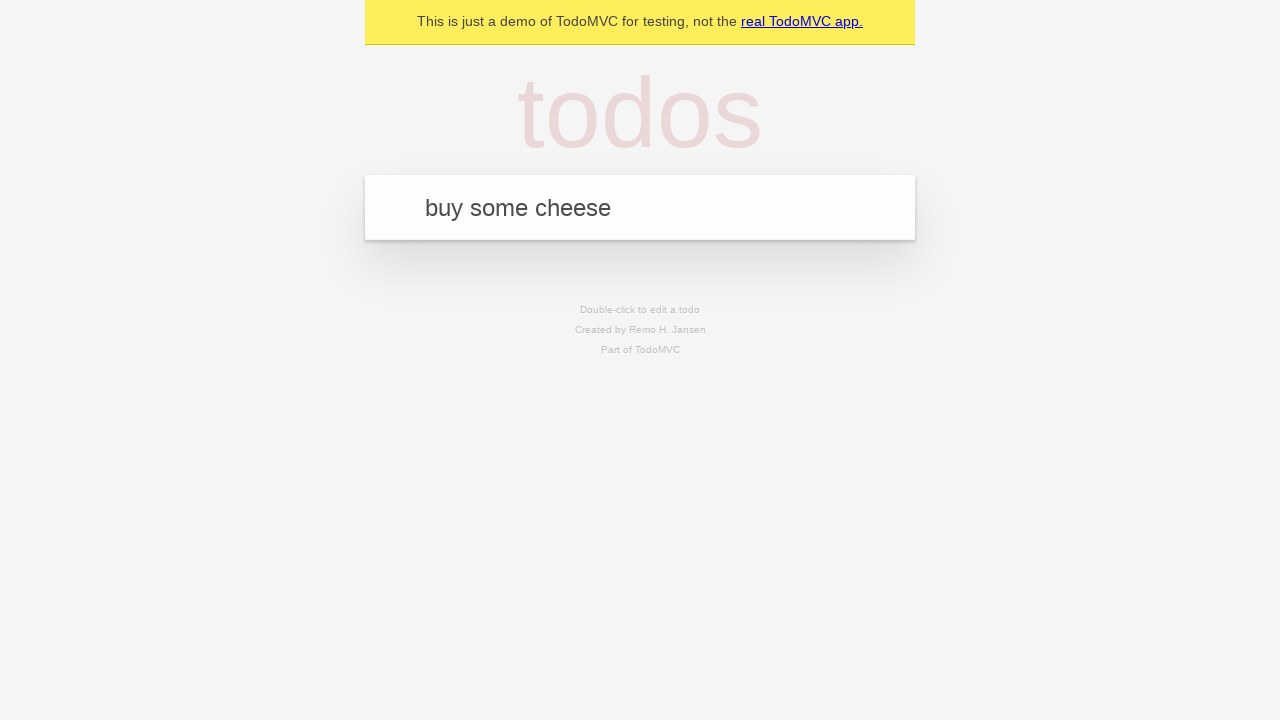

Pressed Enter to create first todo on .new-todo
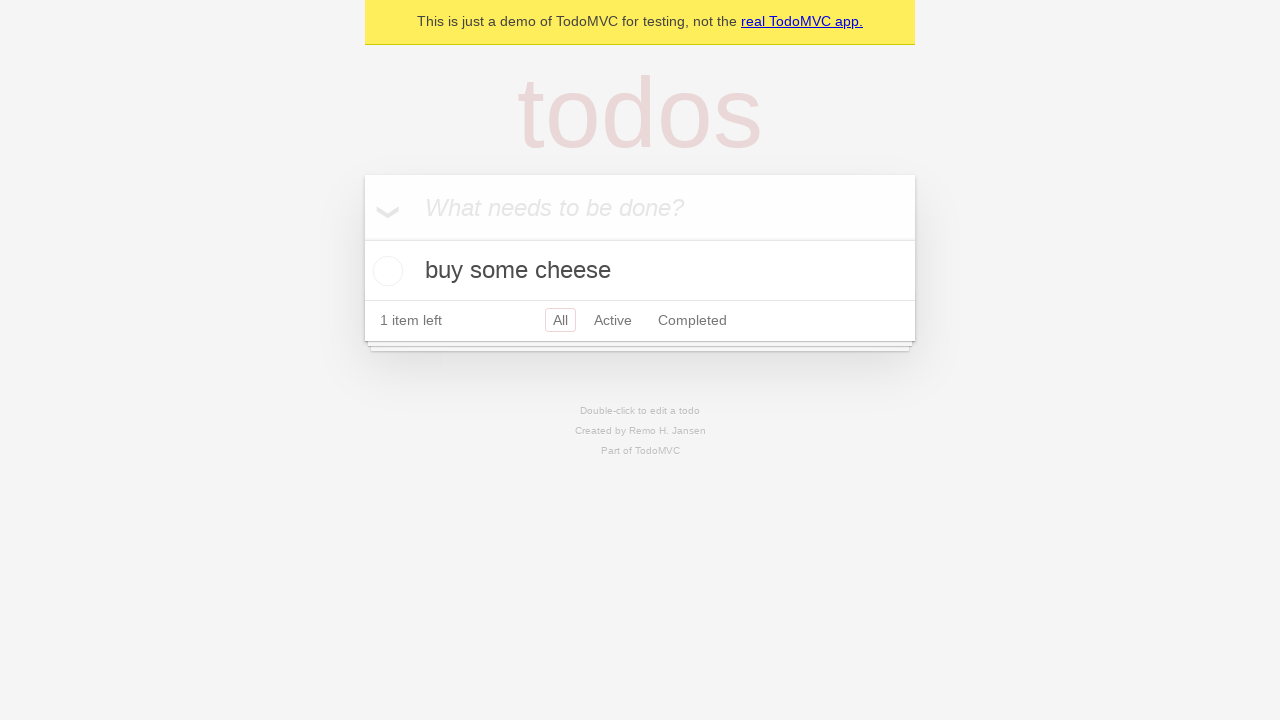

Filled new todo input with 'feed the cat' on .new-todo
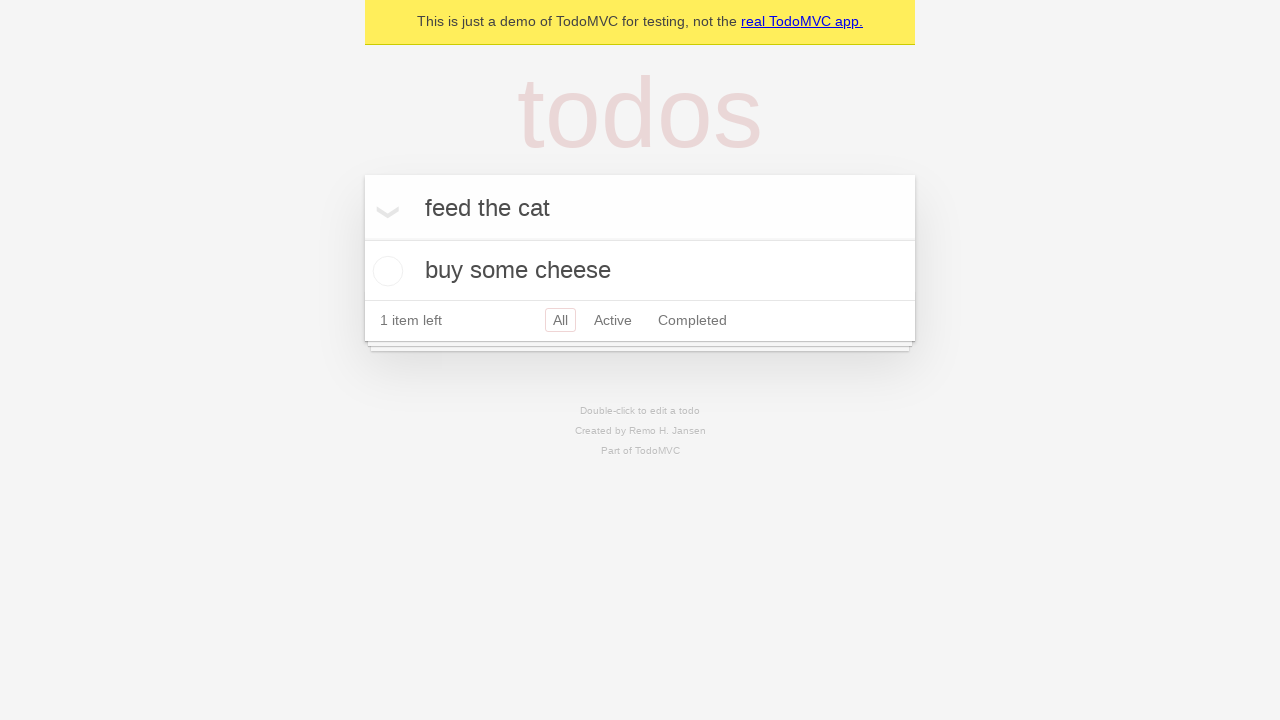

Pressed Enter to create second todo on .new-todo
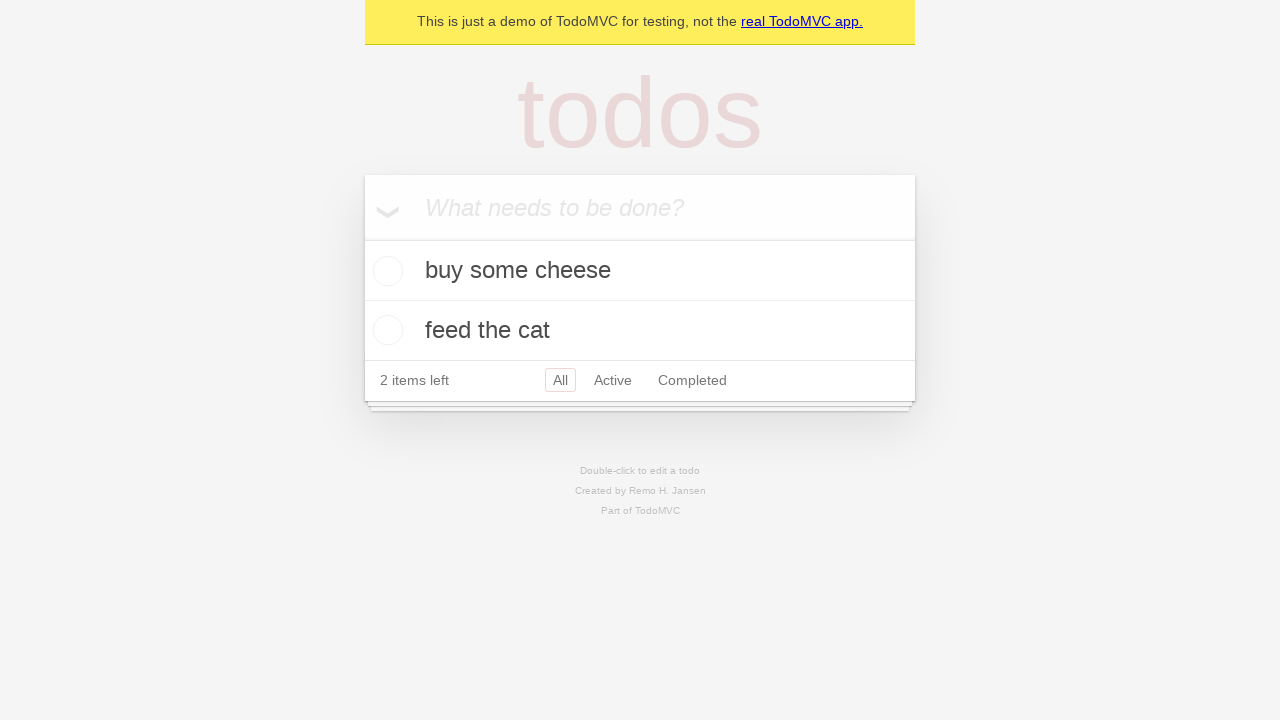

Filled new todo input with 'book a doctors appointment' on .new-todo
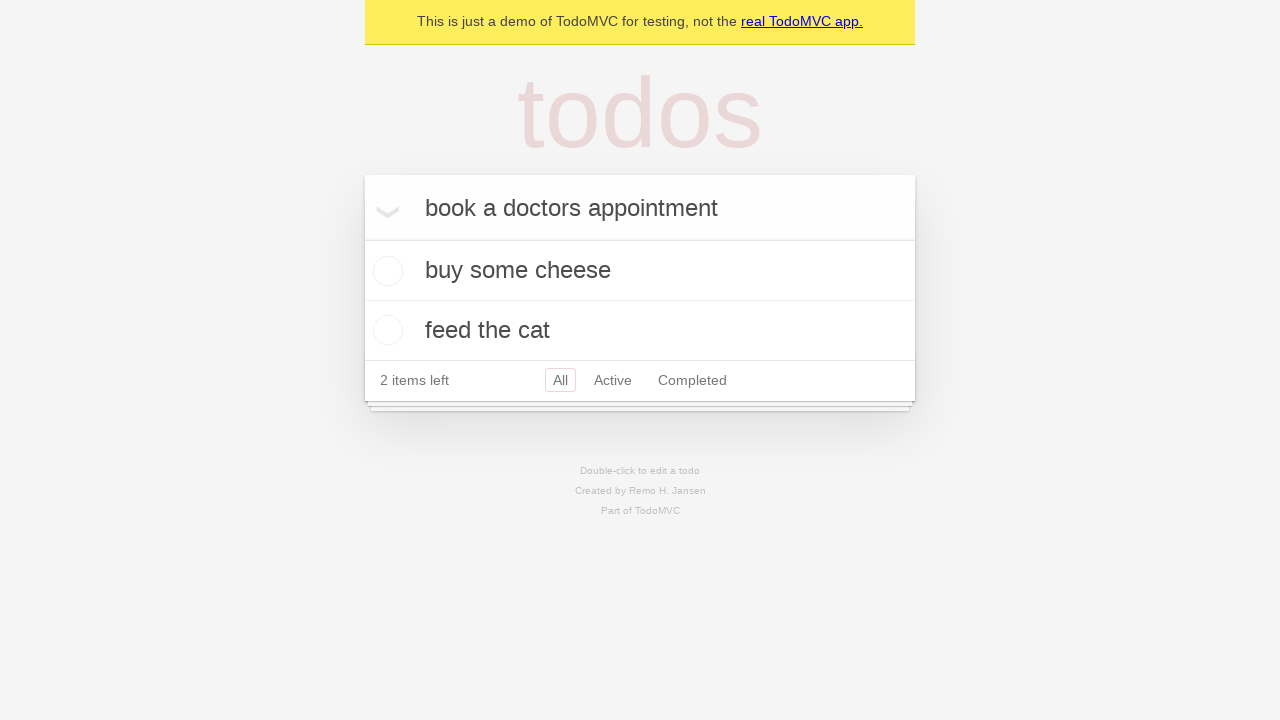

Pressed Enter to create third todo on .new-todo
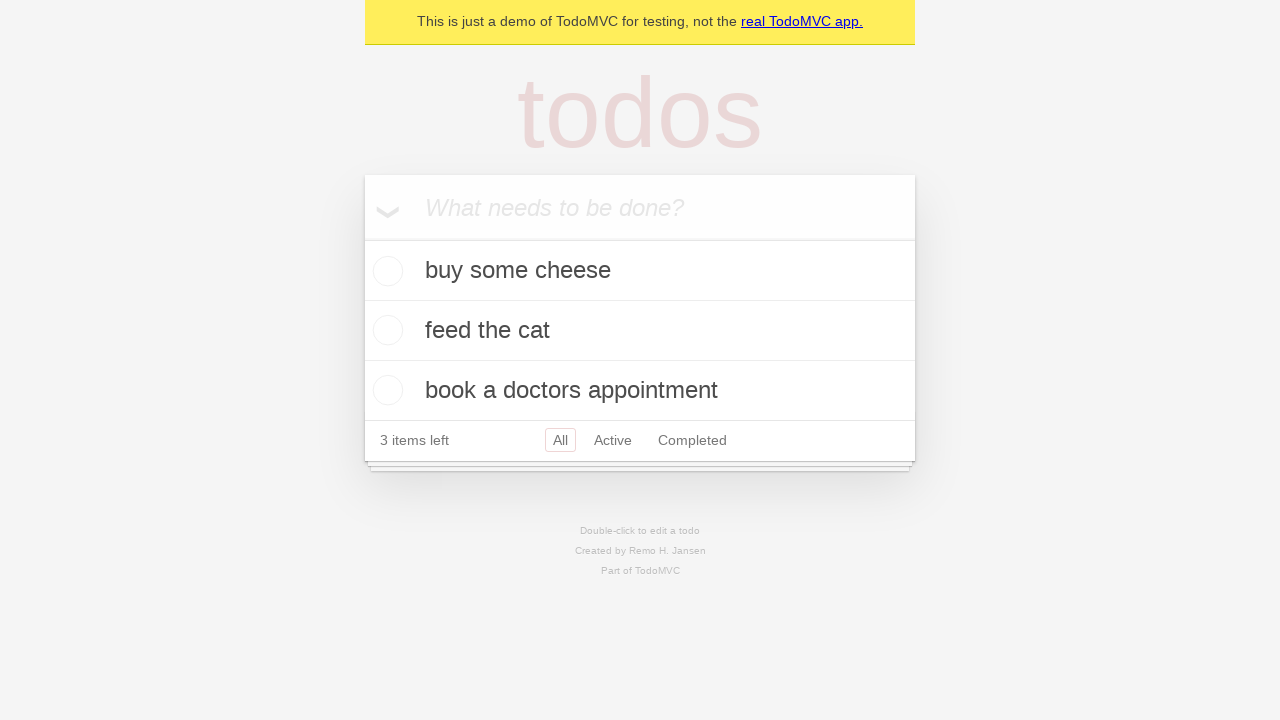

Waited for all three todos to be visible in the list
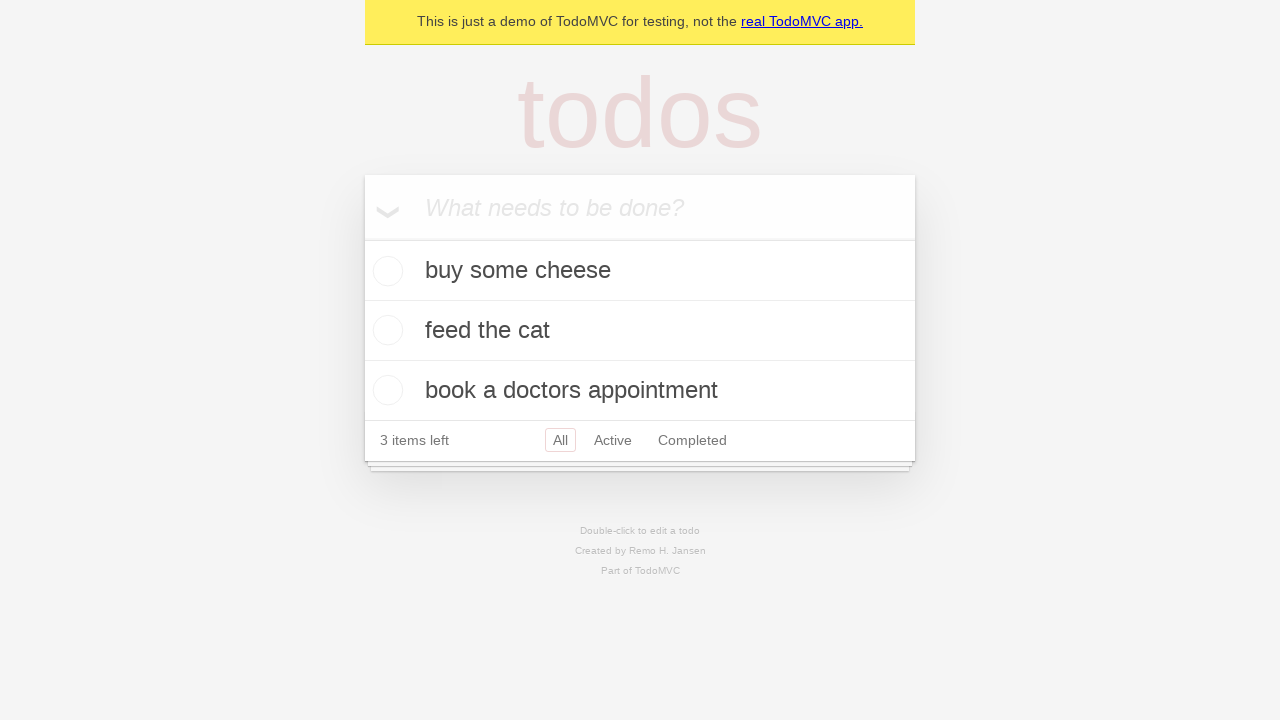

Double-clicked second todo item to enter edit mode at (640, 331) on .todo-list li >> nth=1
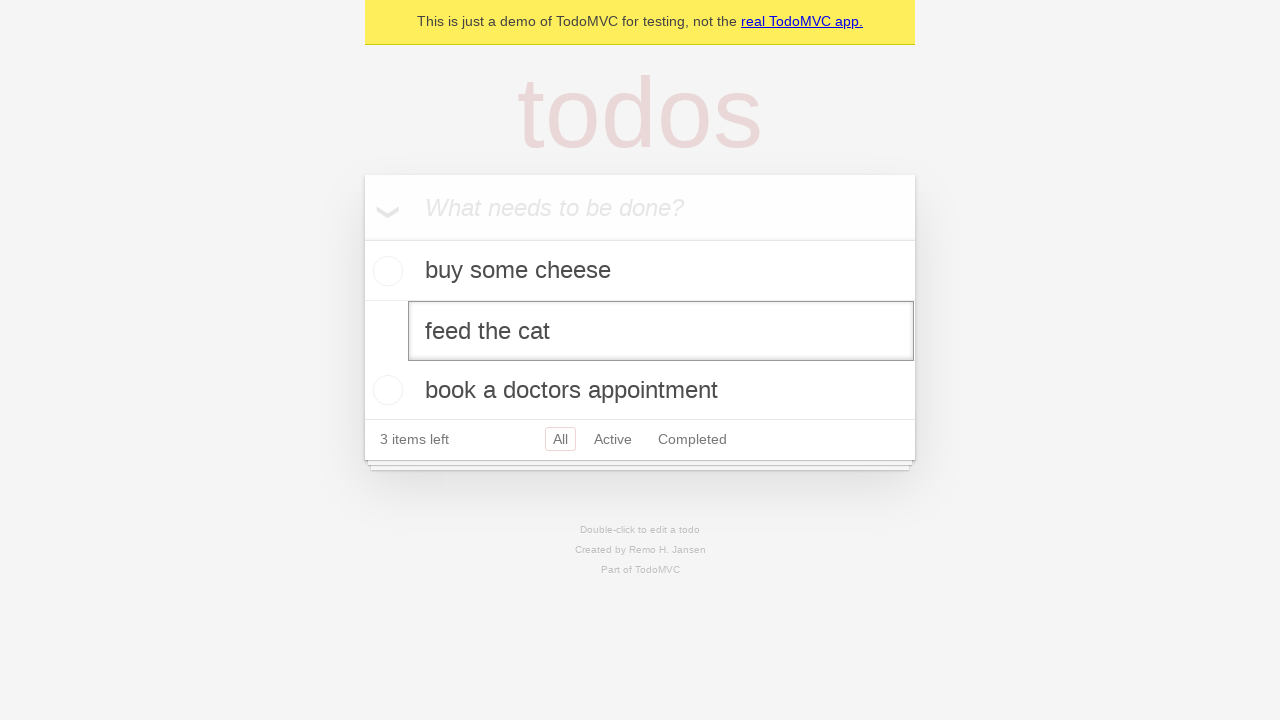

Filled edit input with 'buy some sausages' on .todo-list li >> nth=1 >> .edit
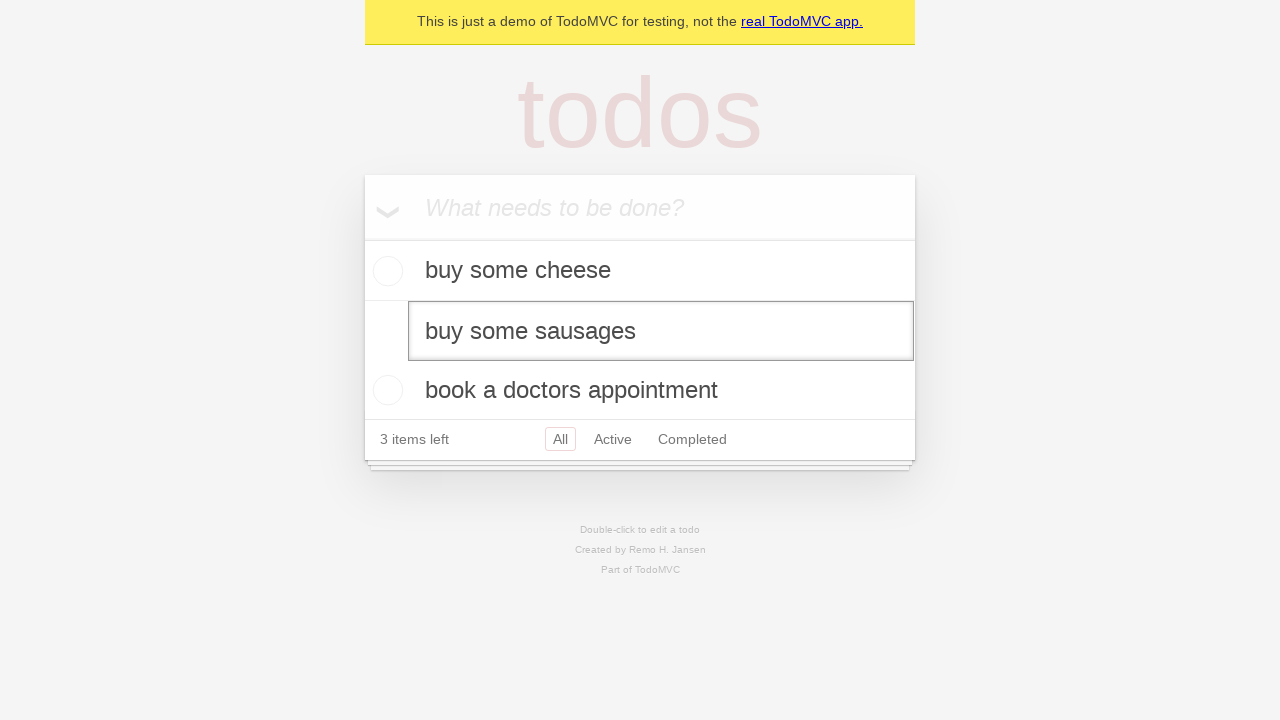

Dispatched blur event on edit input to save changes
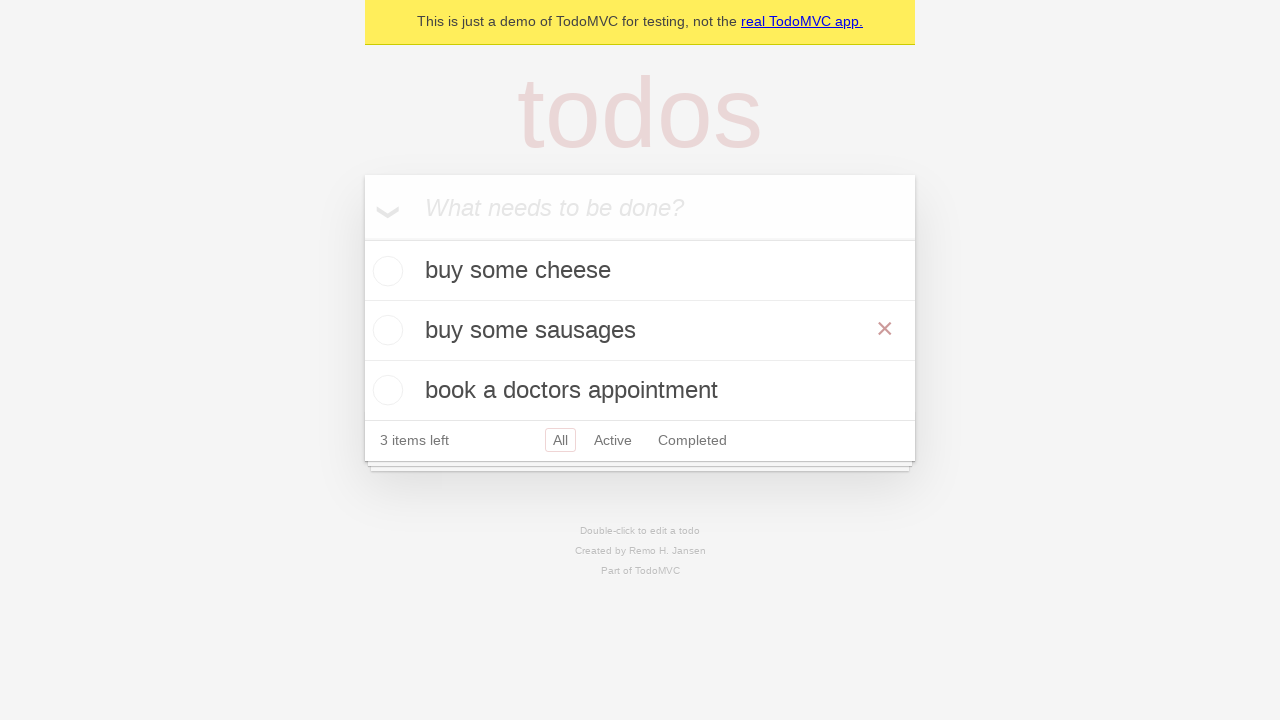

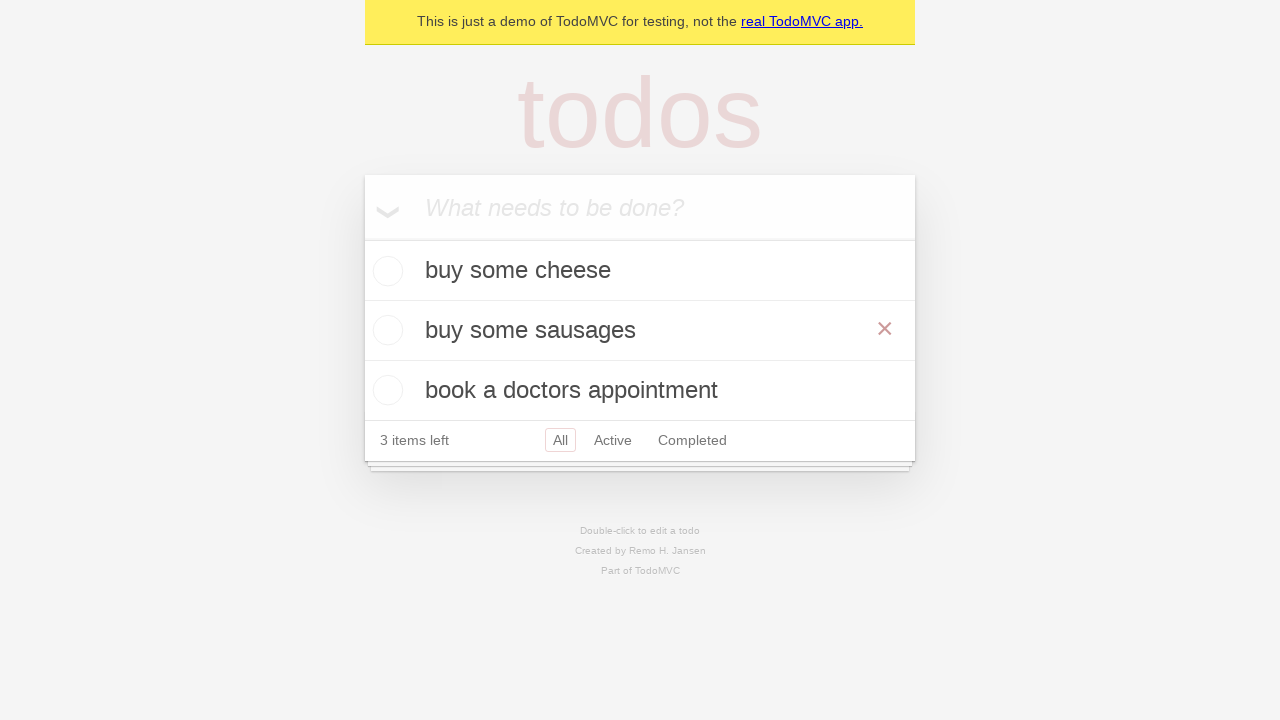